Navigates to the Advantage Online Shopping homepage and clicks on the Headphones category to verify the URL changes to include "Headphones"

Starting URL: http://advantageonlineshopping.com/#/

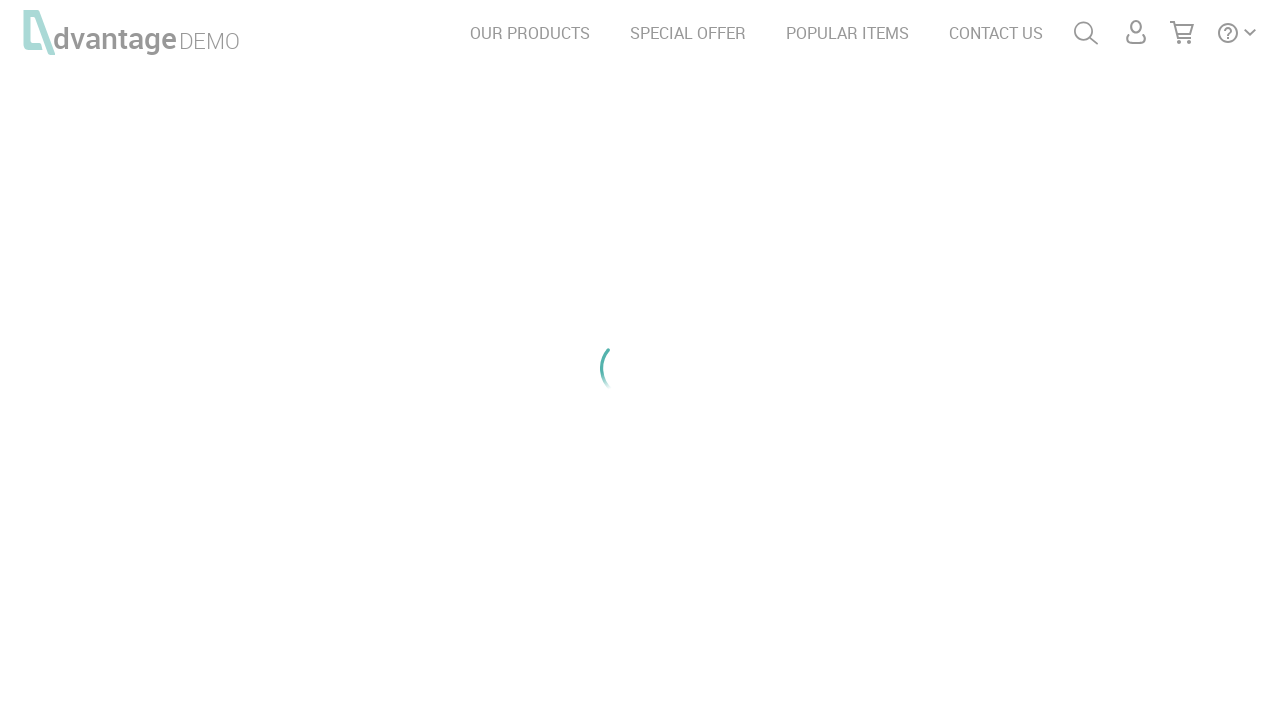

Clicked on Headphones category at (1075, 347) on [id='headphonesImg']
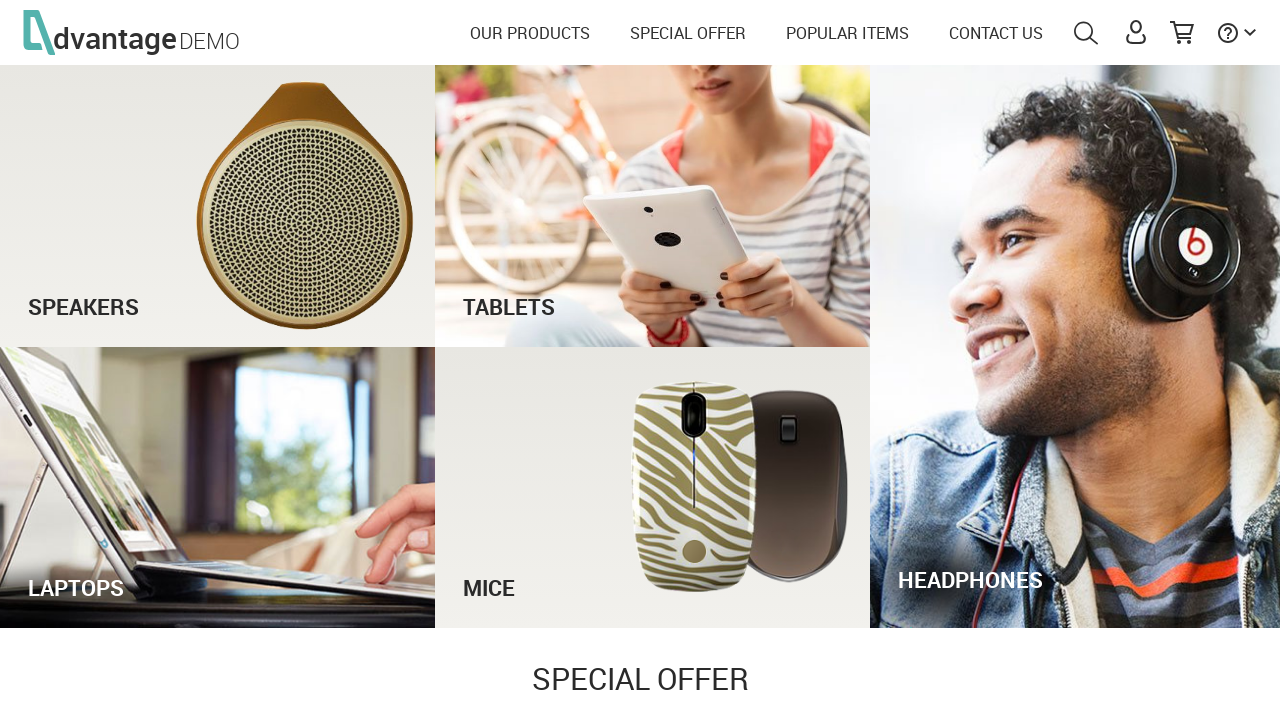

Navigation to Headphones category completed
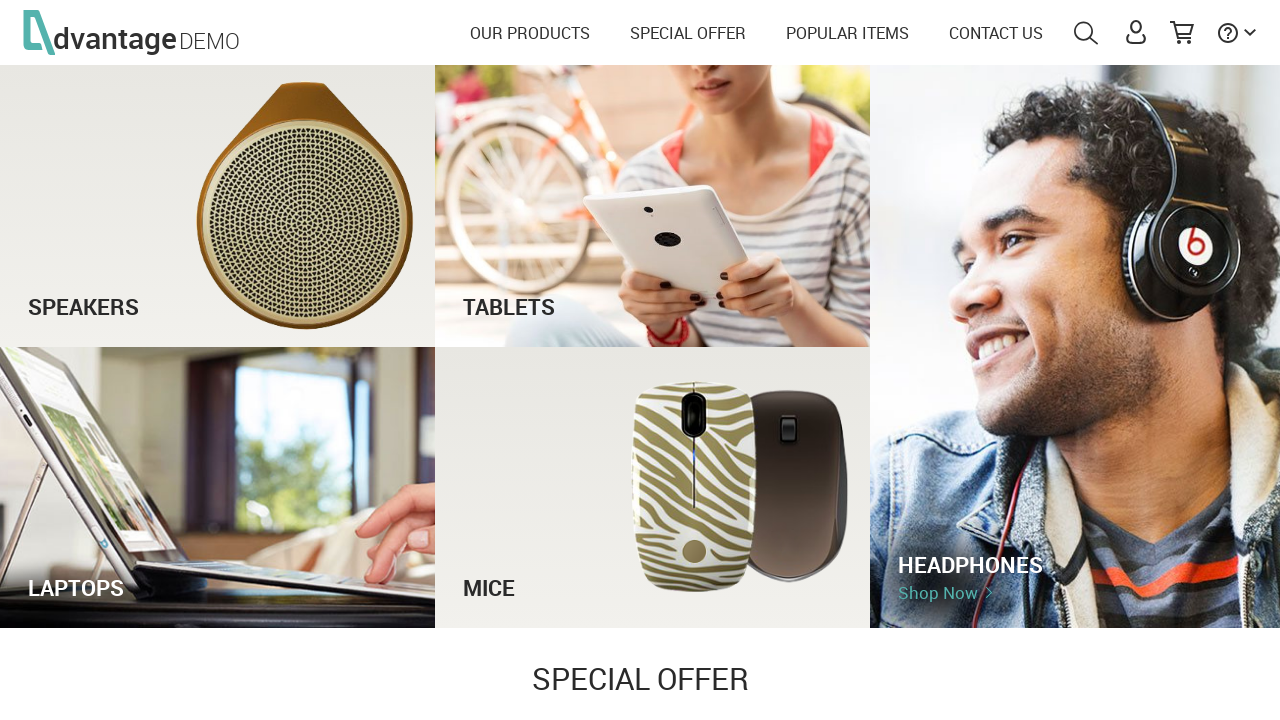

Verified URL contains 'Headphones': http://advantageonlineshopping.com/#/category/Headphones/2
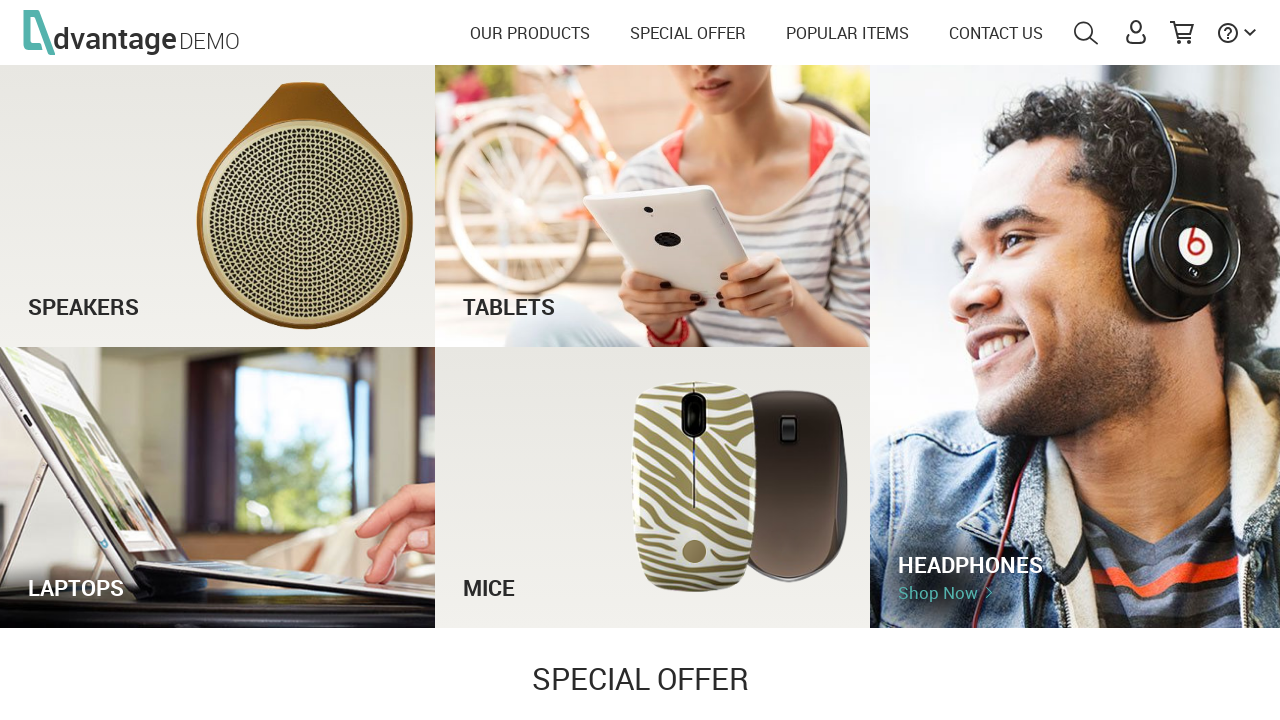

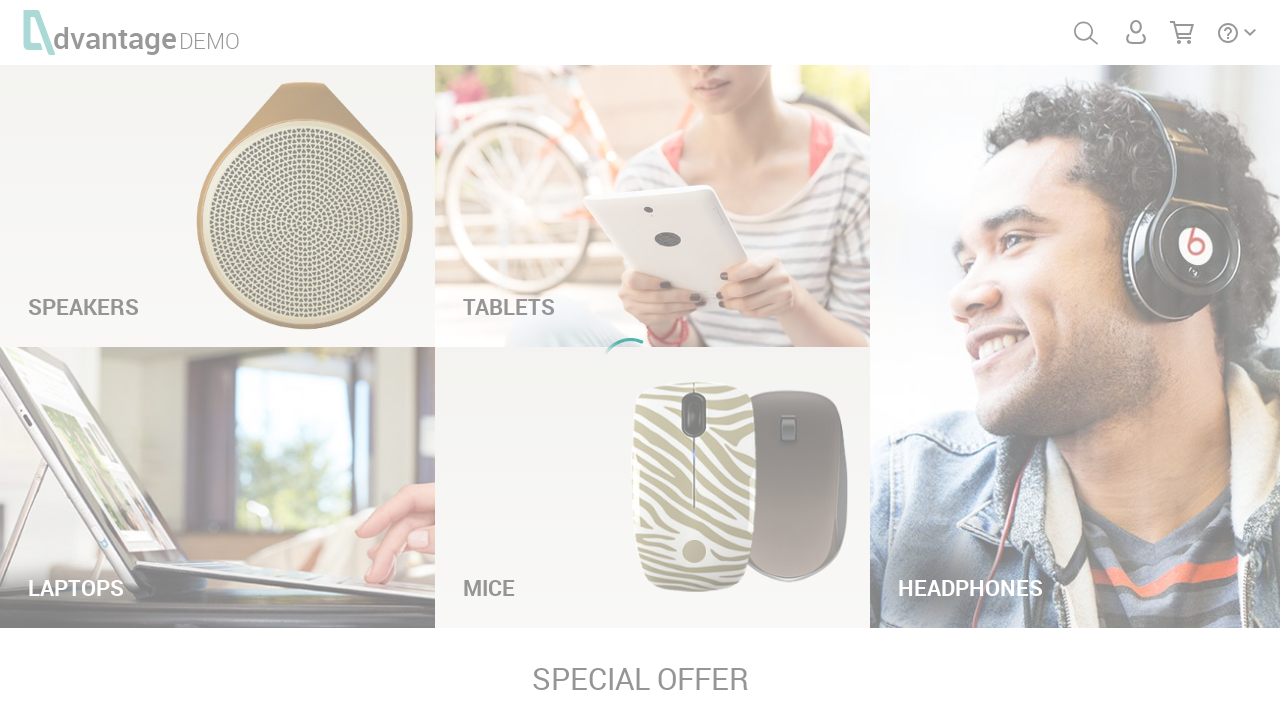